Tests JavaScript prompt alert handling by clicking a button to trigger a prompt, entering text into the prompt, and accepting it

Starting URL: https://the-internet.herokuapp.com/javascript_alerts

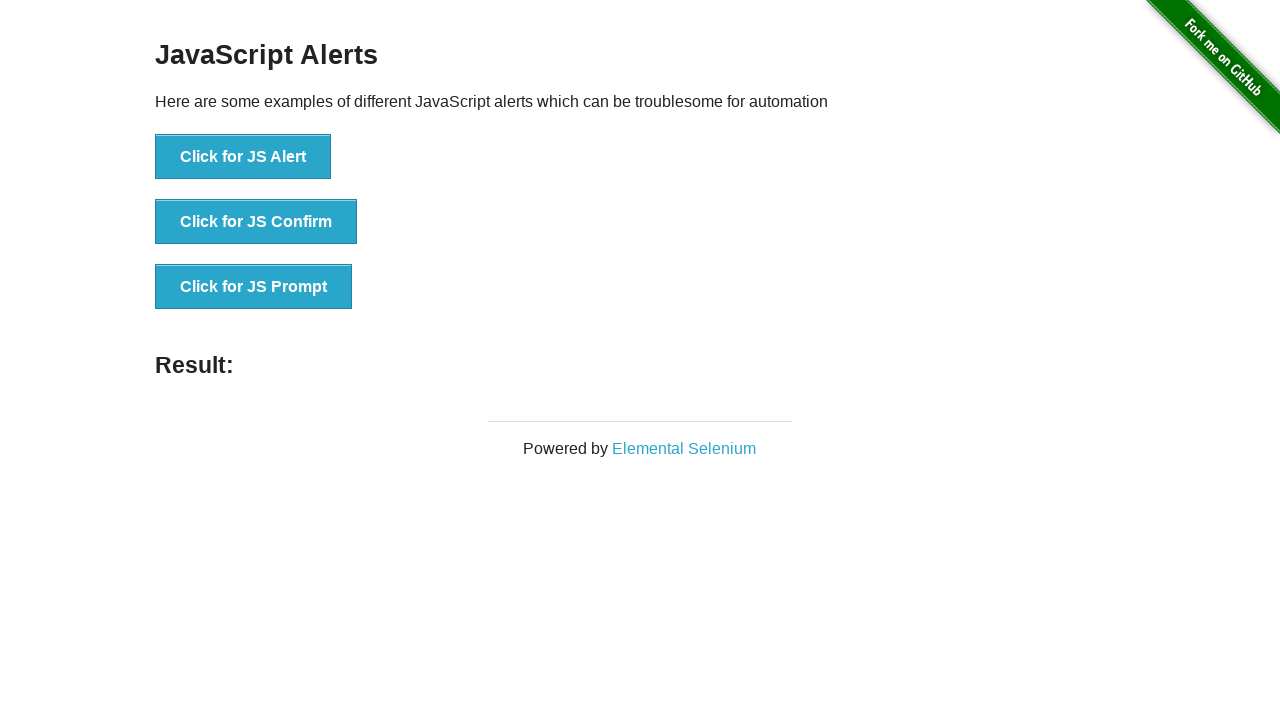

Set up dialog handler to accept prompt with 'welcome' text
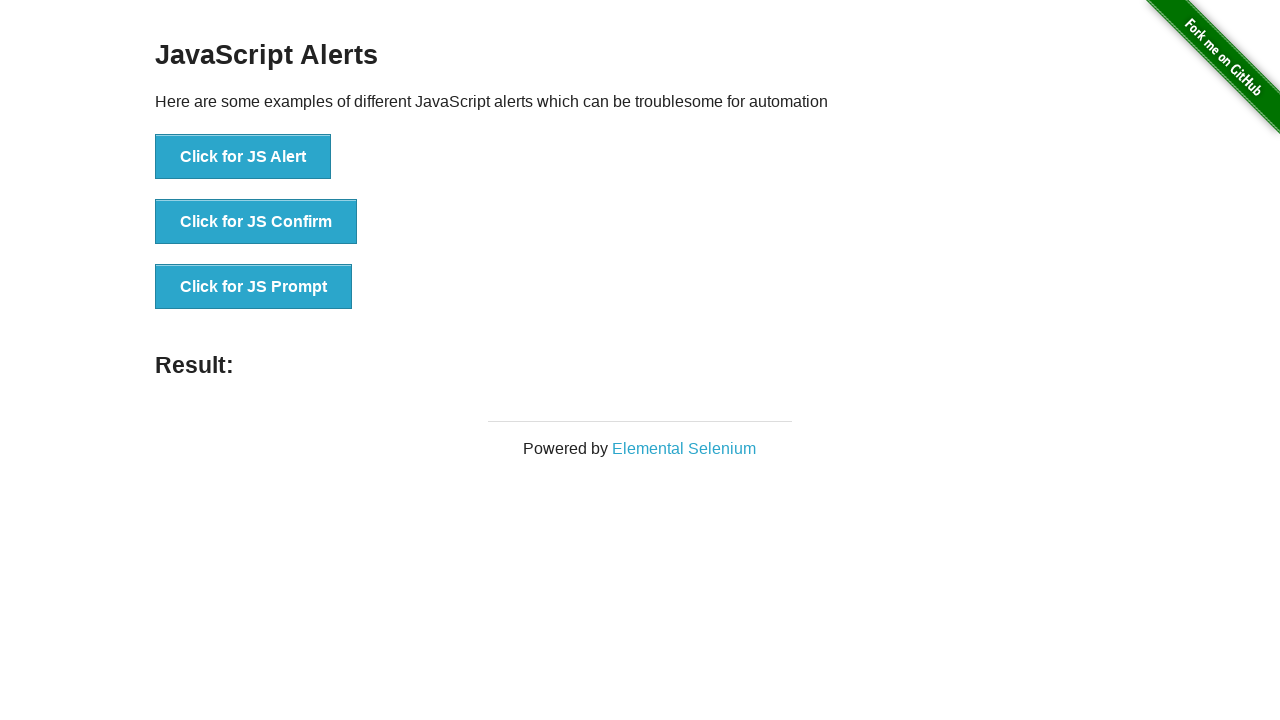

Clicked 'Click for JS Prompt' button to trigger JavaScript prompt alert at (254, 287) on xpath=//button[text()='Click for JS Prompt']
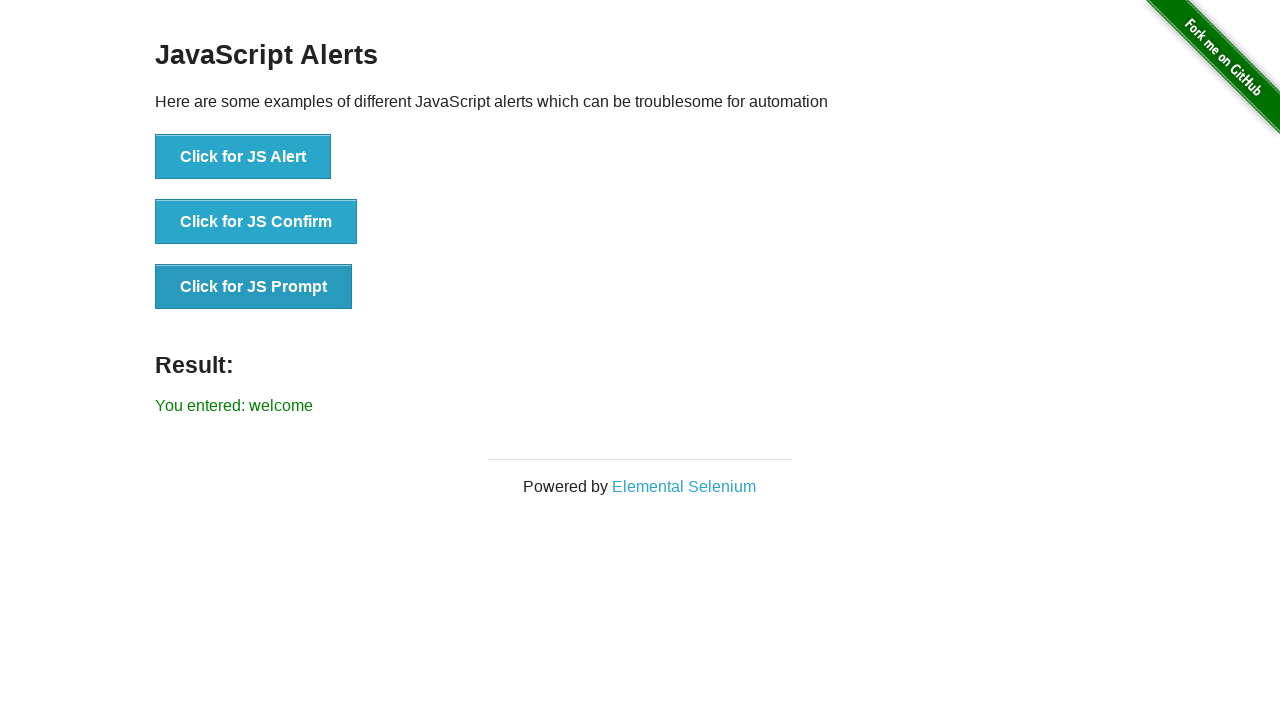

Prompt was accepted and result element loaded
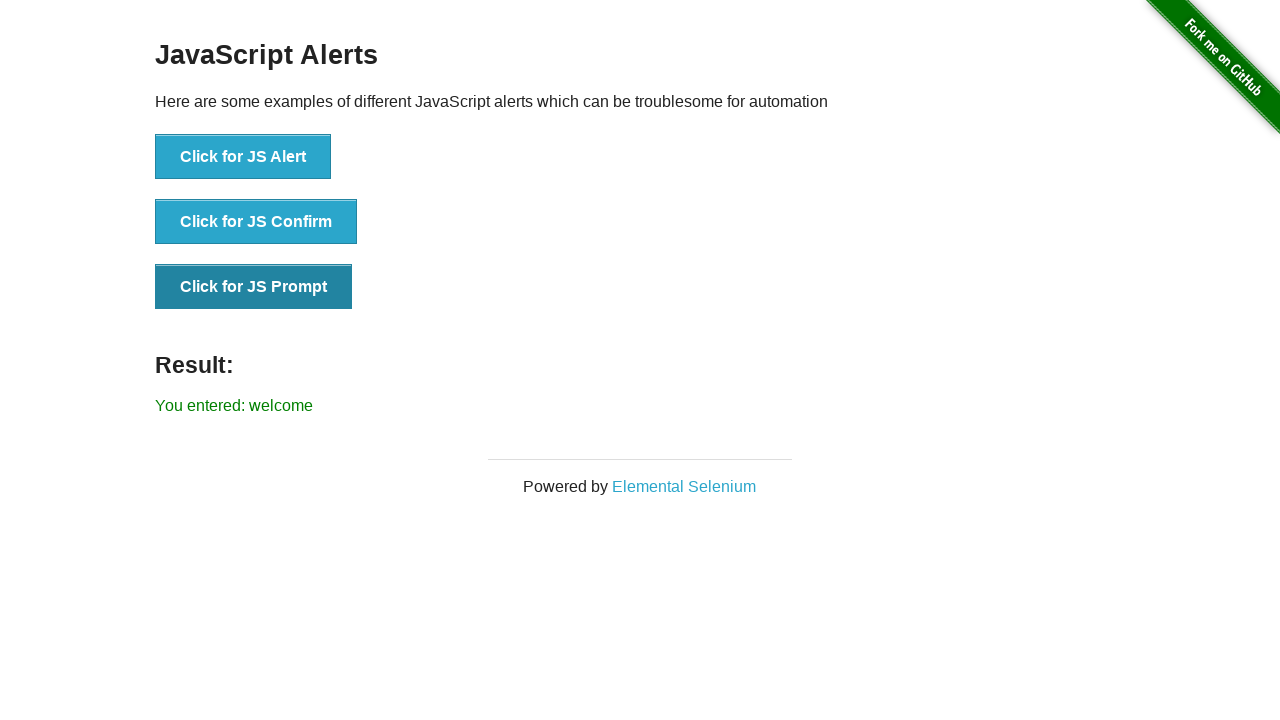

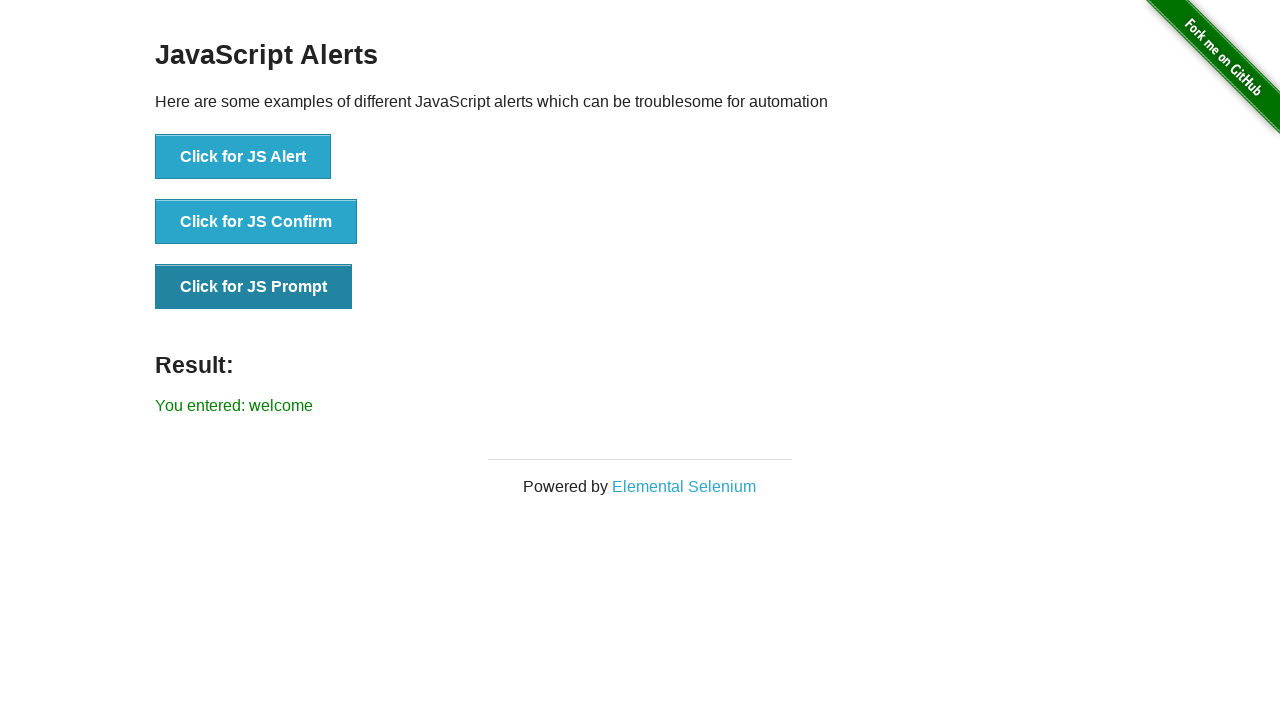